Navigates to a practice page, scrolls to a web table element, and verifies the table and its cells are present and displayed

Starting URL: https://www.letskodeit.com/practice

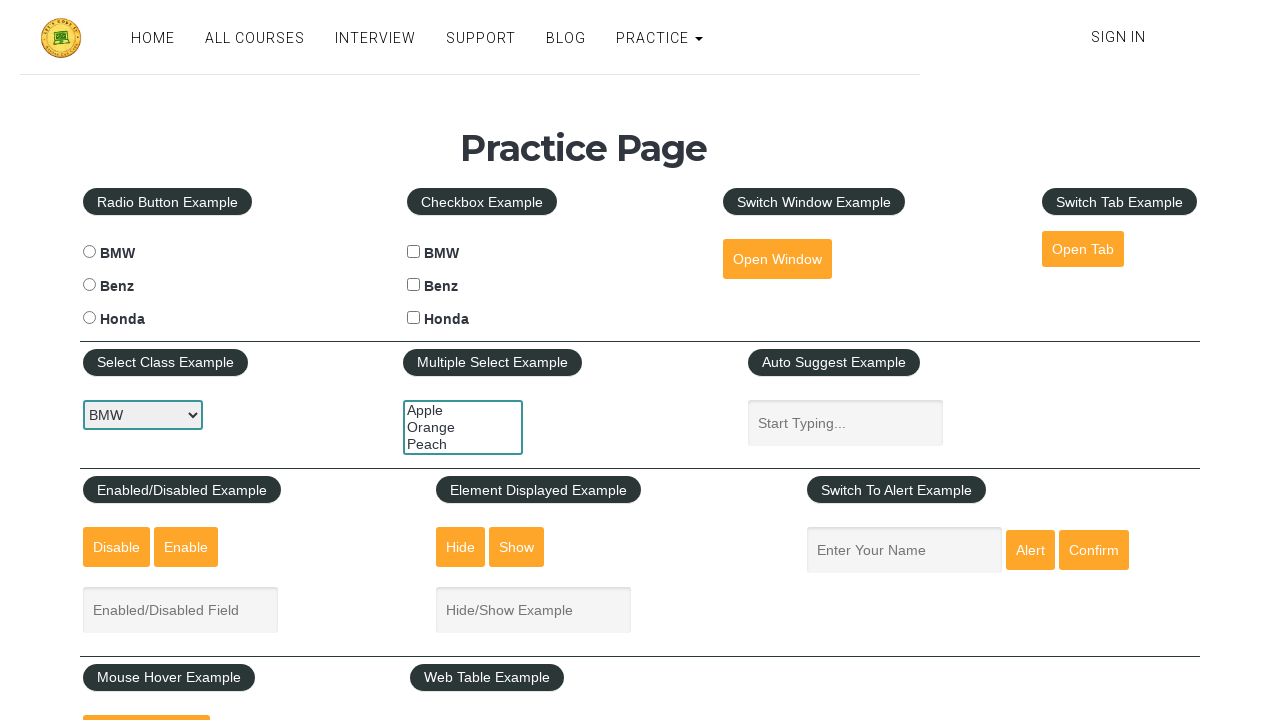

Scrolled to mousehover element near the web table
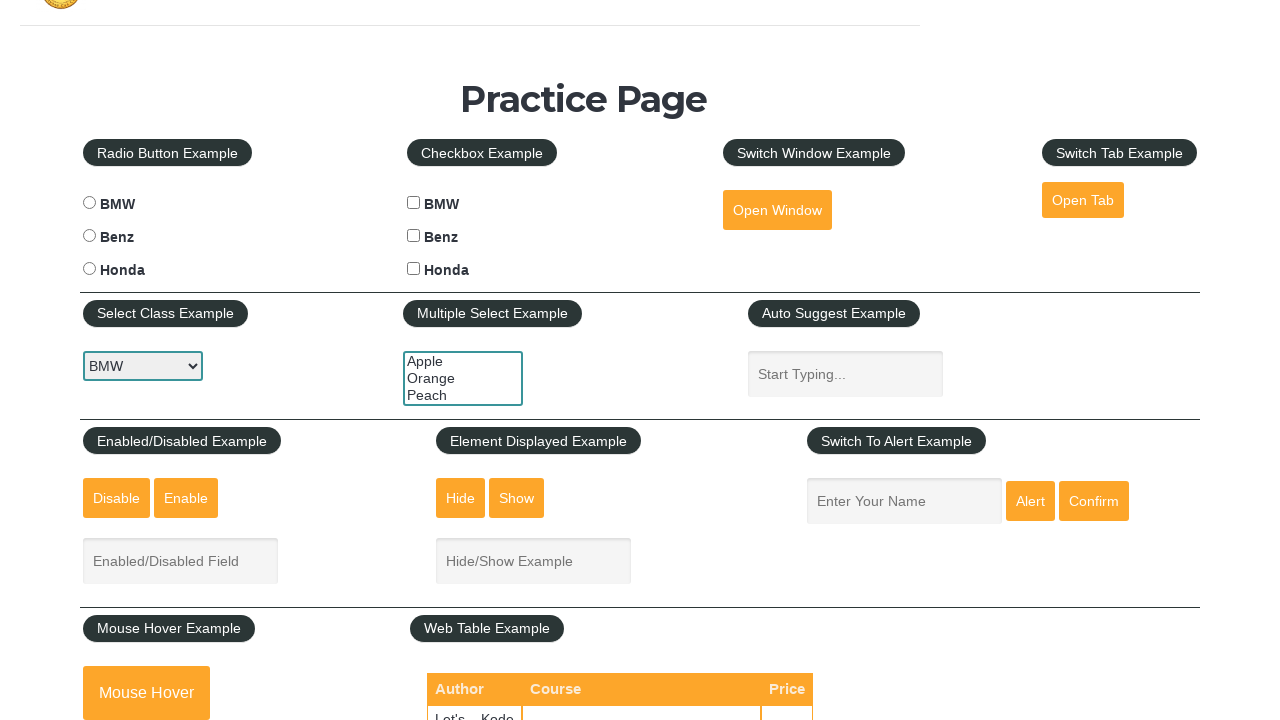

Web table element is present and loaded
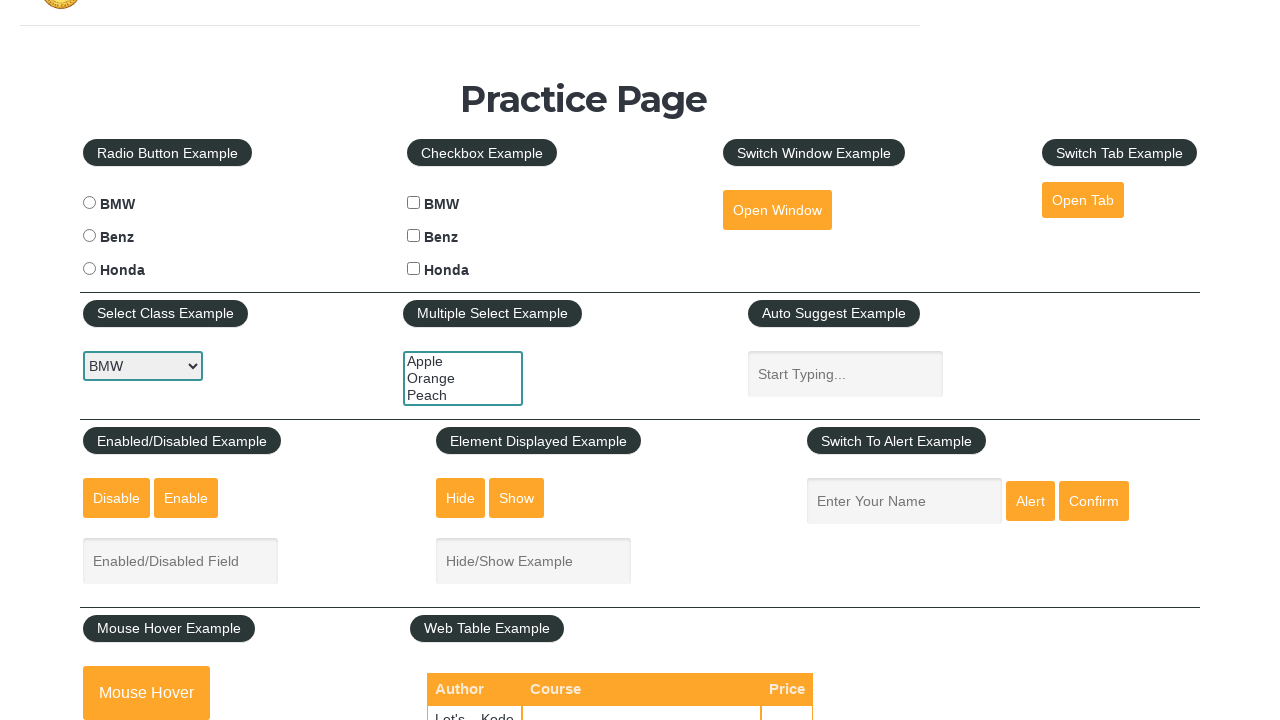

Table cell is visible and displayed
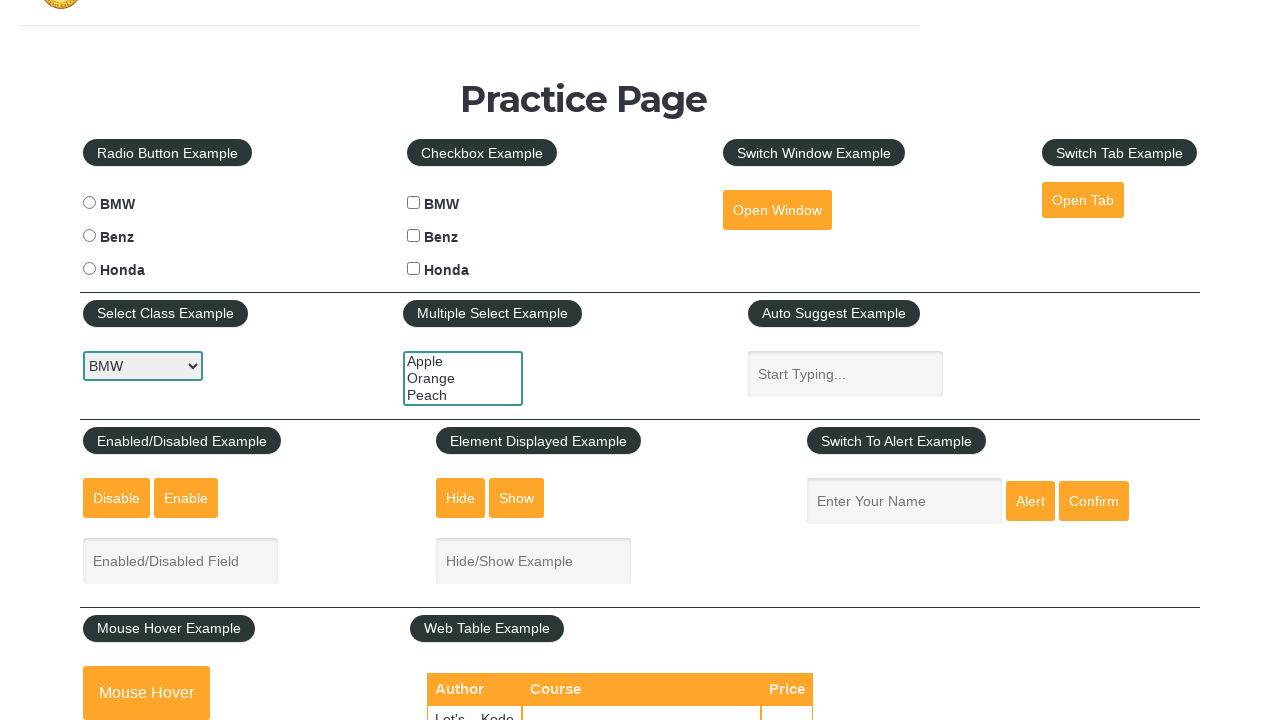

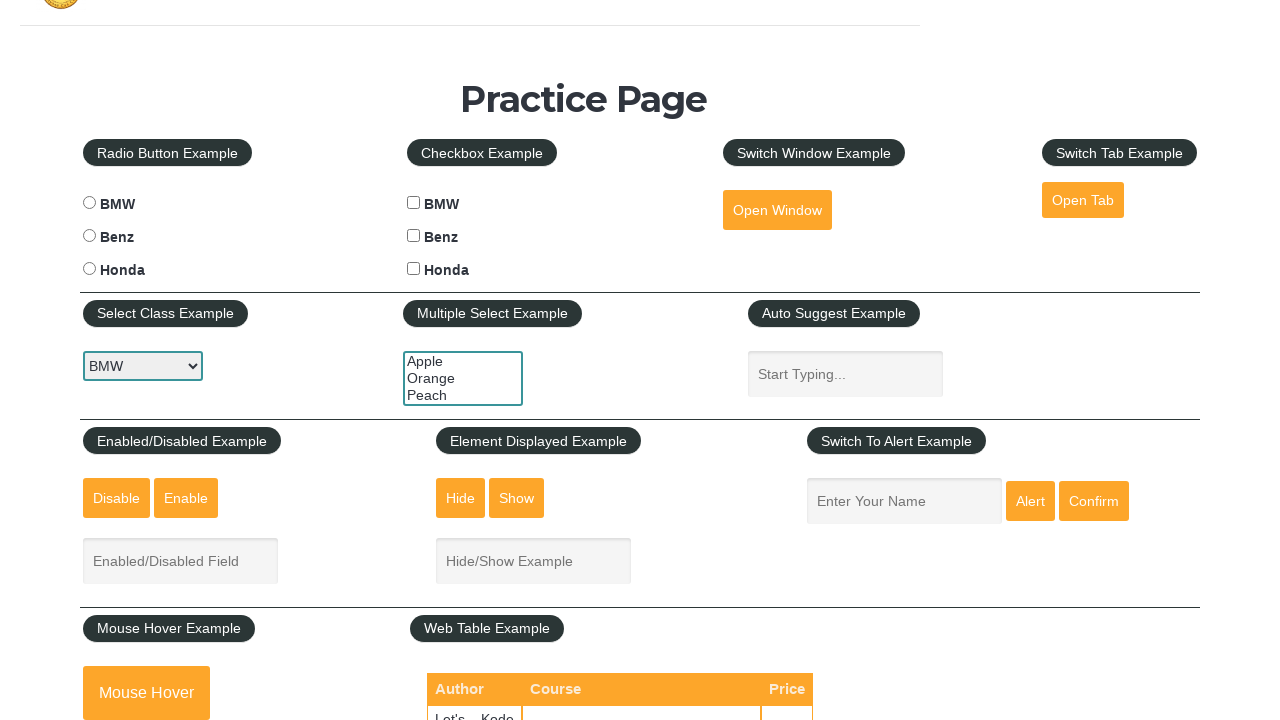